Demonstrates various Playwright locator methods by interacting with buttons, text fields, and navigating between multiple pages

Starting URL: https://www.tutorialspoint.com/selenium/practice/buttons.php

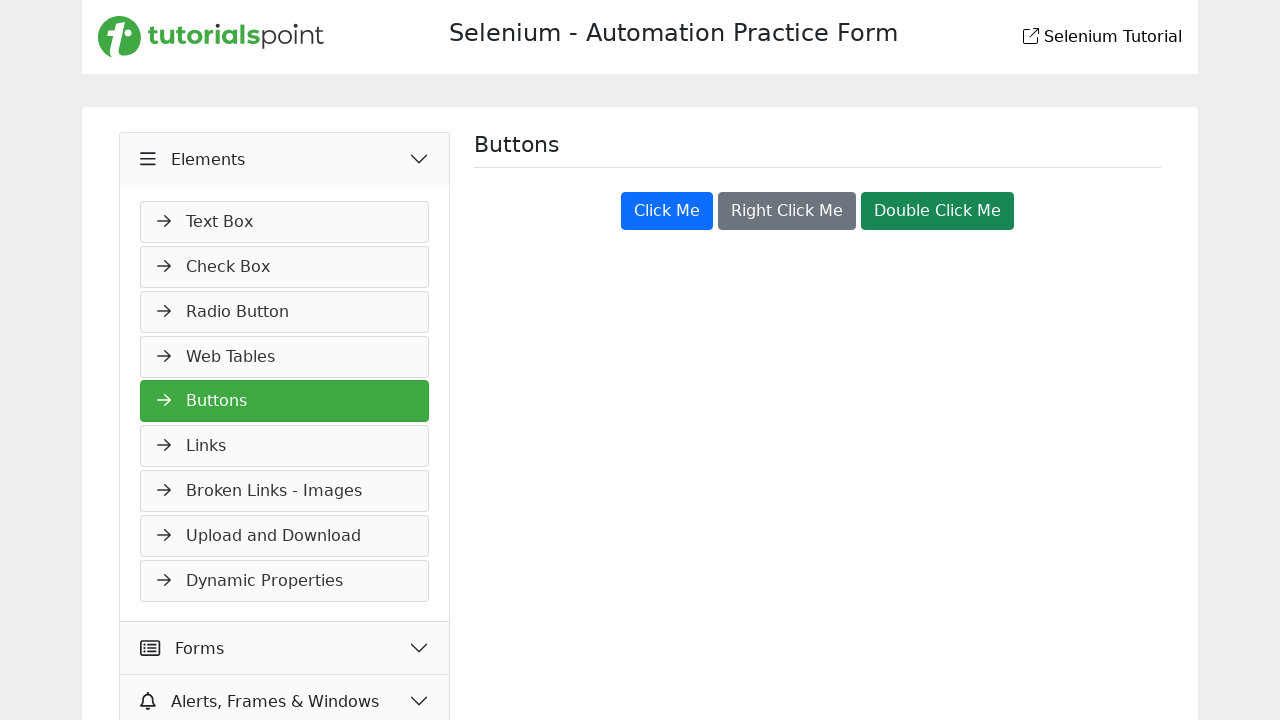

Clicked 'Click Me' button using role locator with exact match at (667, 211) on internal:role=button[name="Click Me"s]
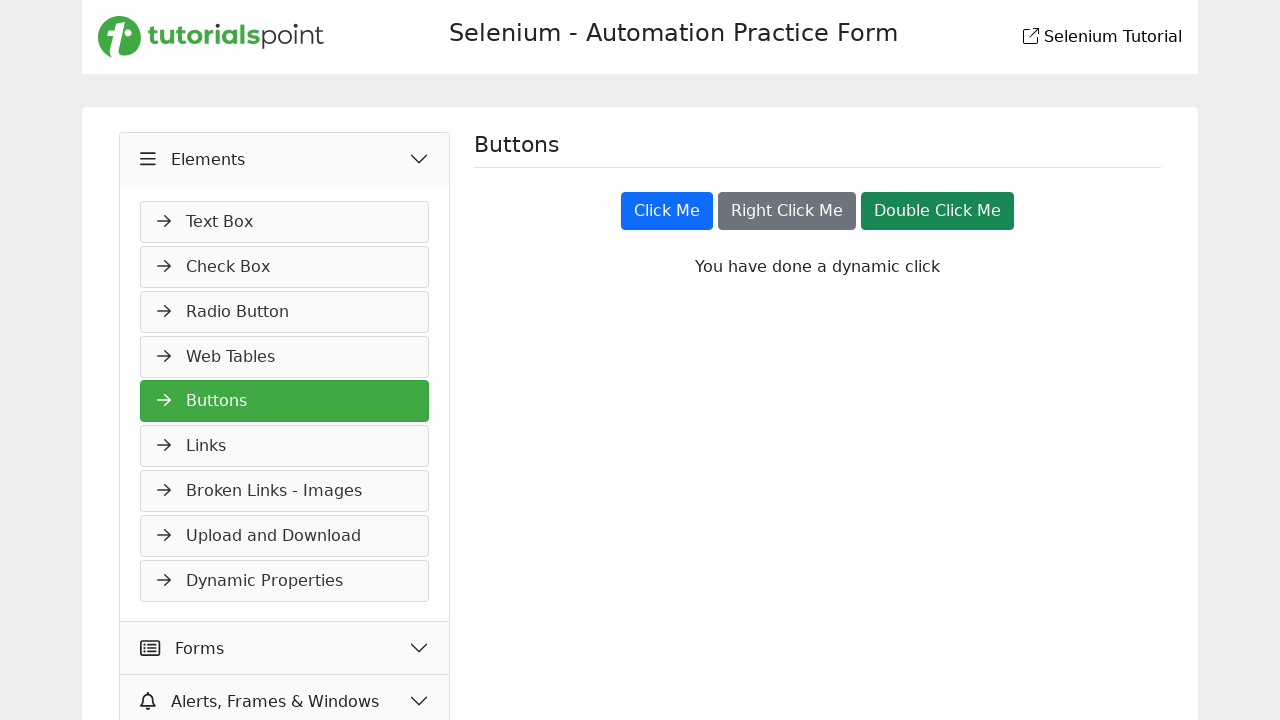

Located 'Double Click Me' button using text locator
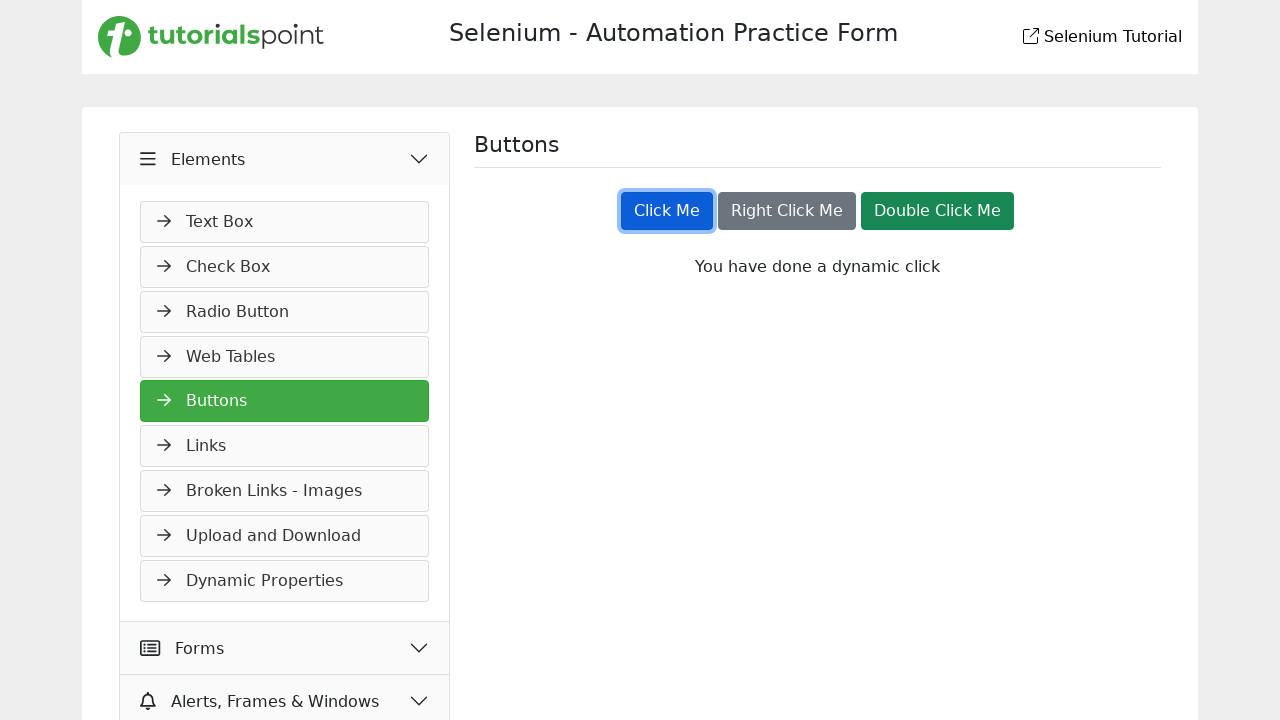

Double-clicked 'Double Click Me' button at (938, 211) on internal:text="Double Click Me"i
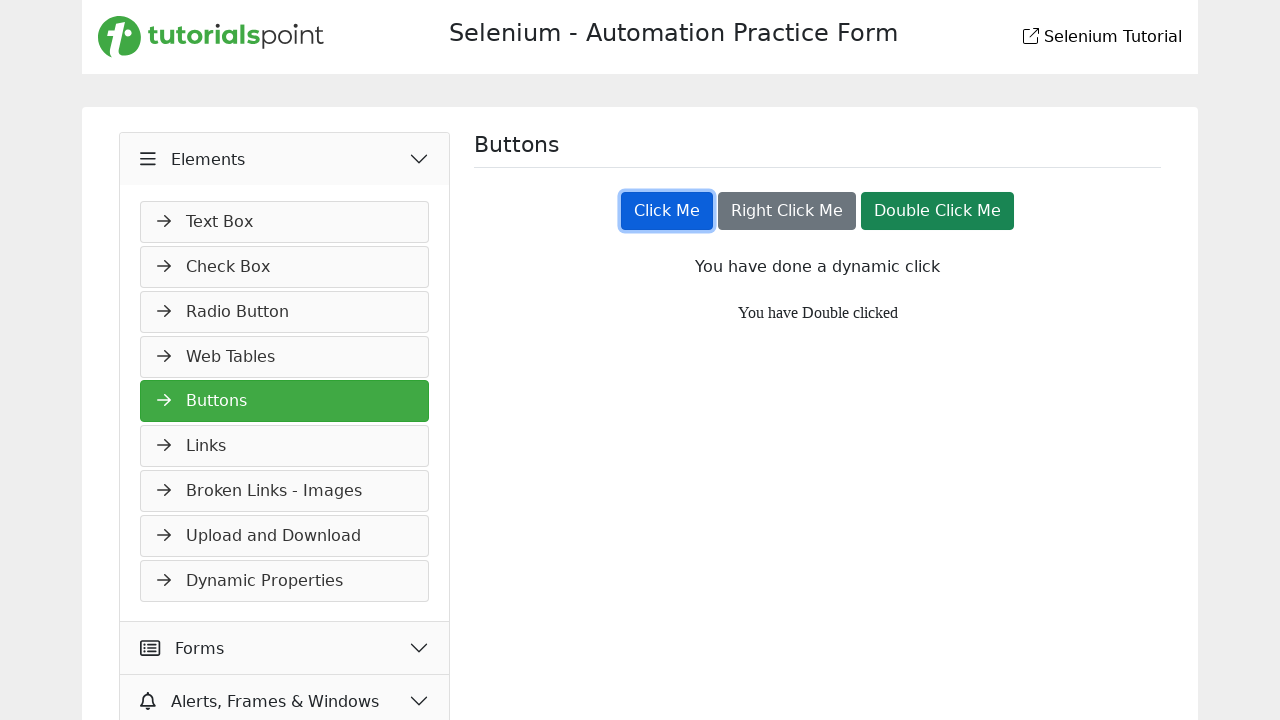

Navigated to text-box practice page
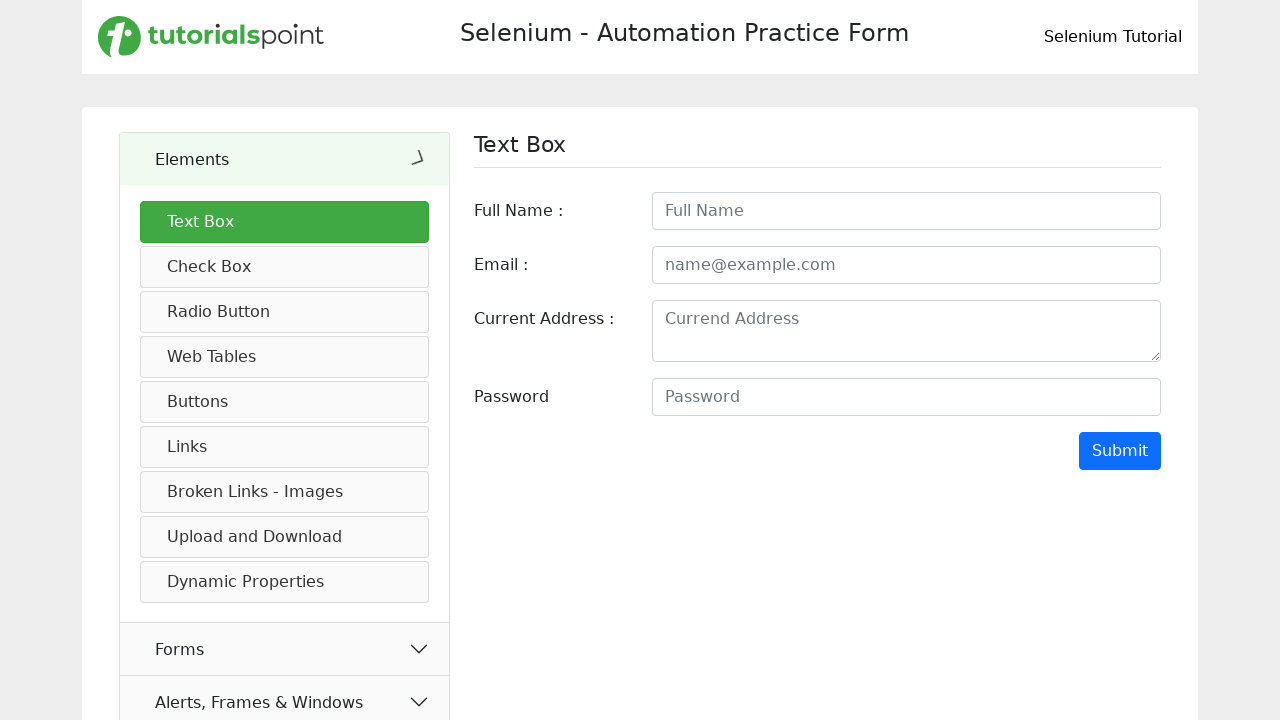

Located Full Name input field using placeholder locator
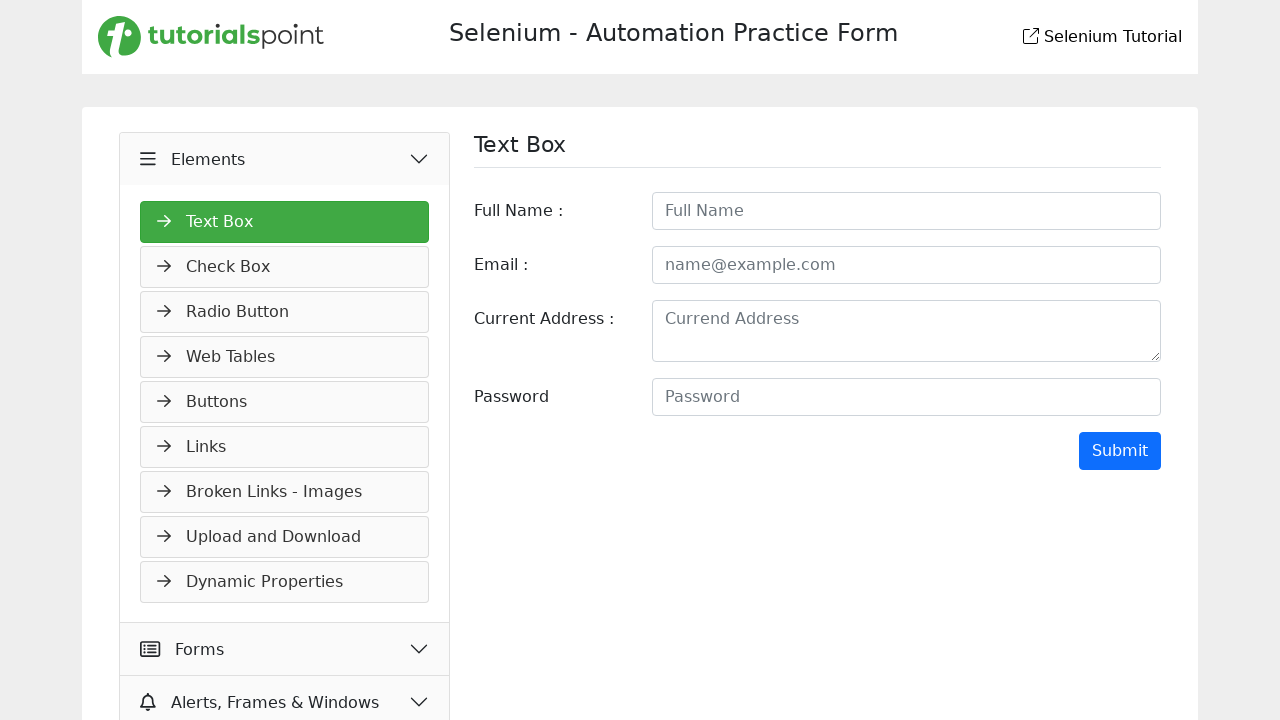

Filled Full Name field with 'John Smith' on internal:attr=[placeholder="Full Name"i]
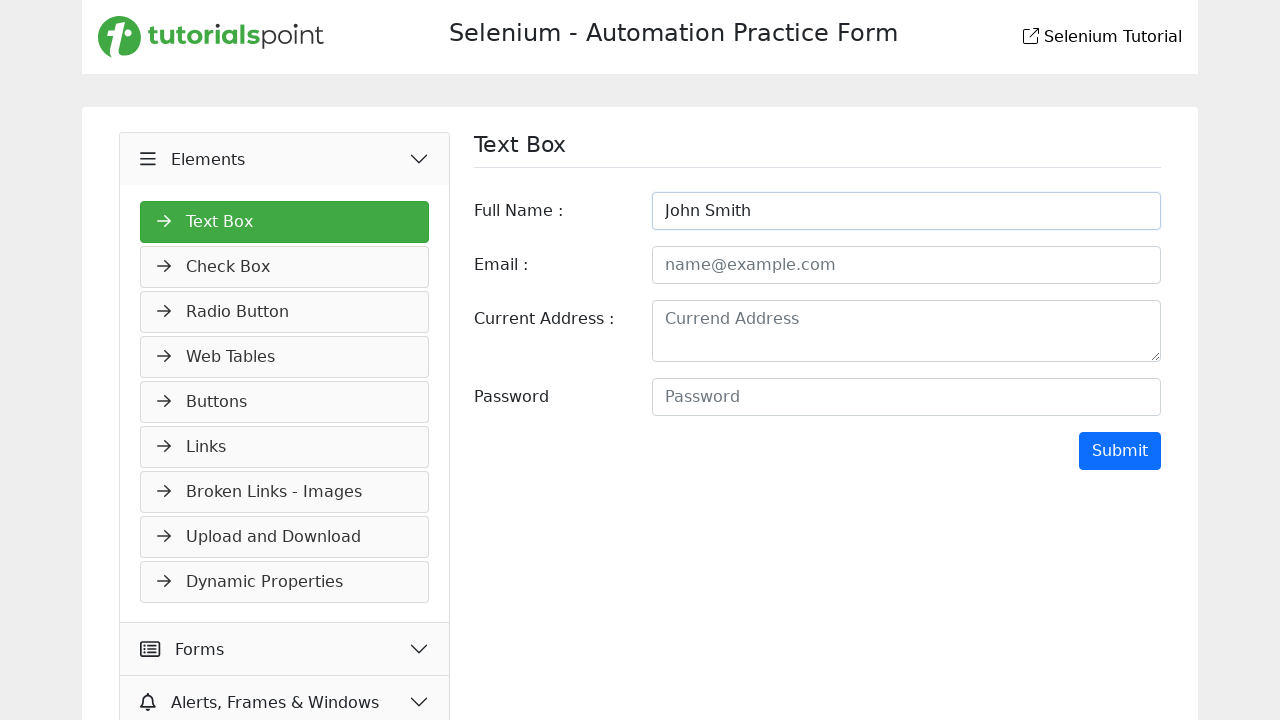

Navigated to automation testing practice blog page
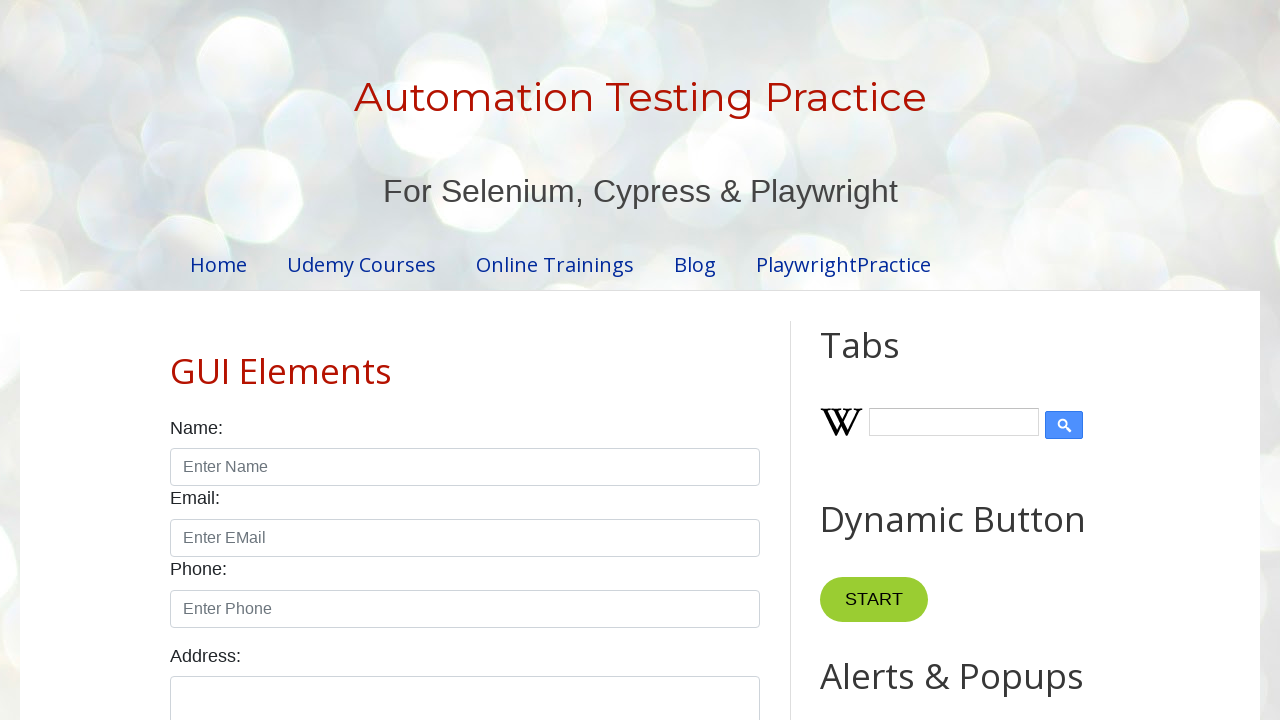

Located element with title 'Automation Testing Practice' using title locator
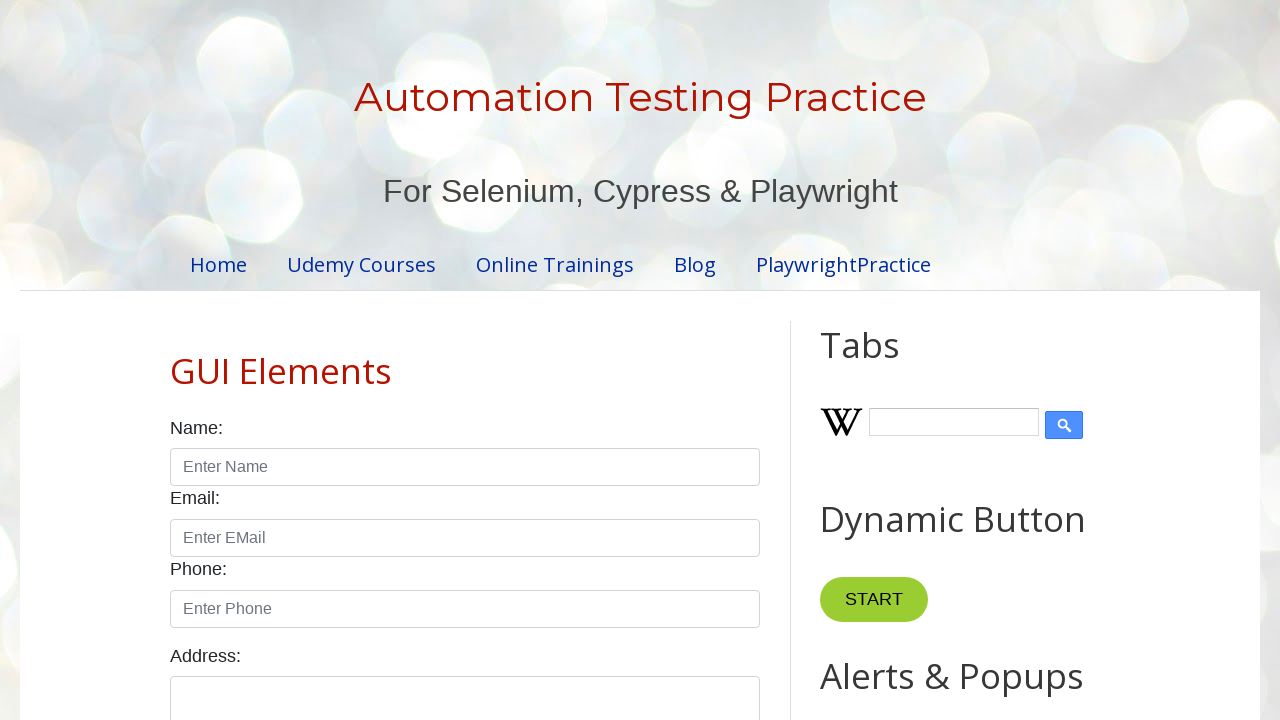

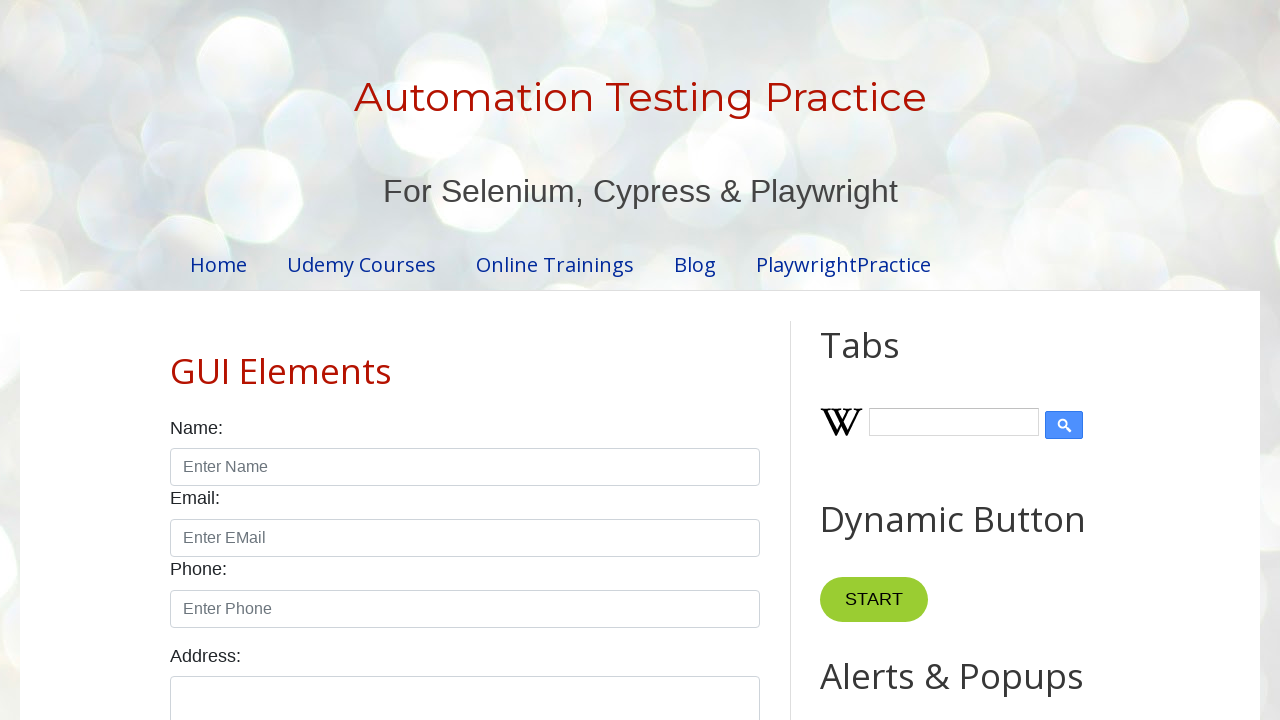